Tests dropdown functionality by selecting options using different methods (by index, value, and visible text) and verifying dropdown properties

Starting URL: https://the-internet.herokuapp.com/dropdown

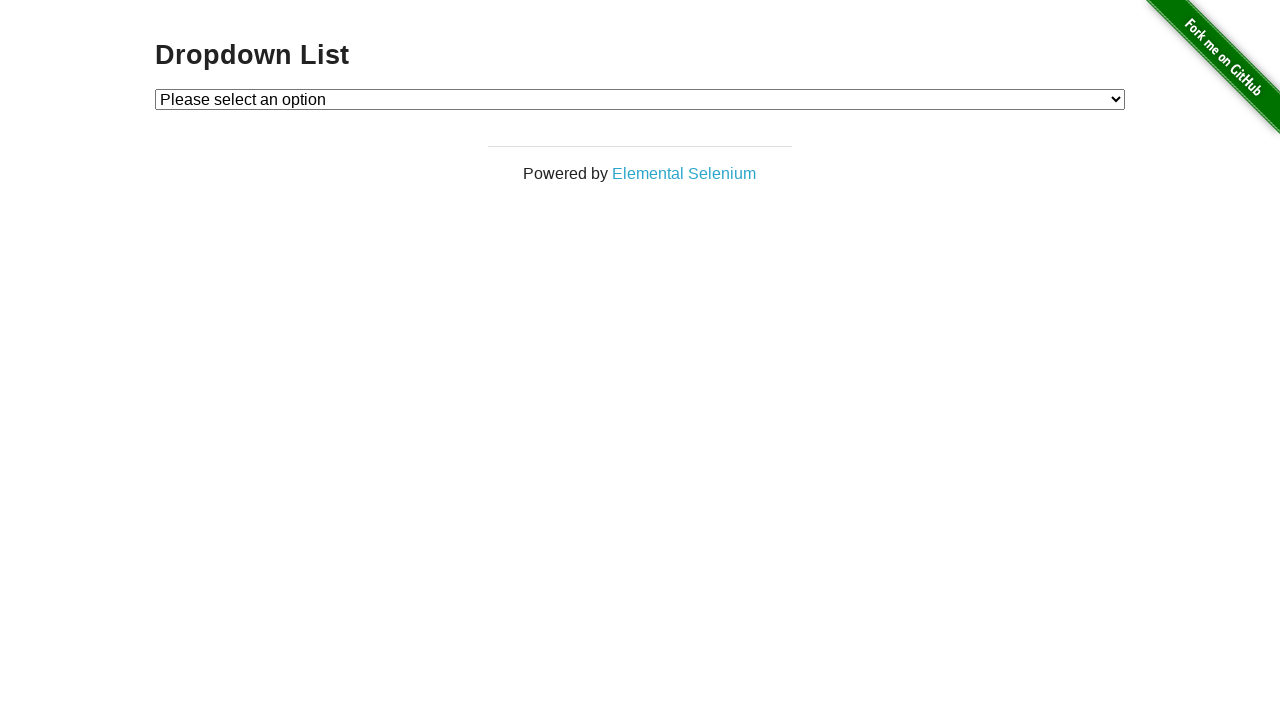

Located dropdown element with ID 'dropdown'
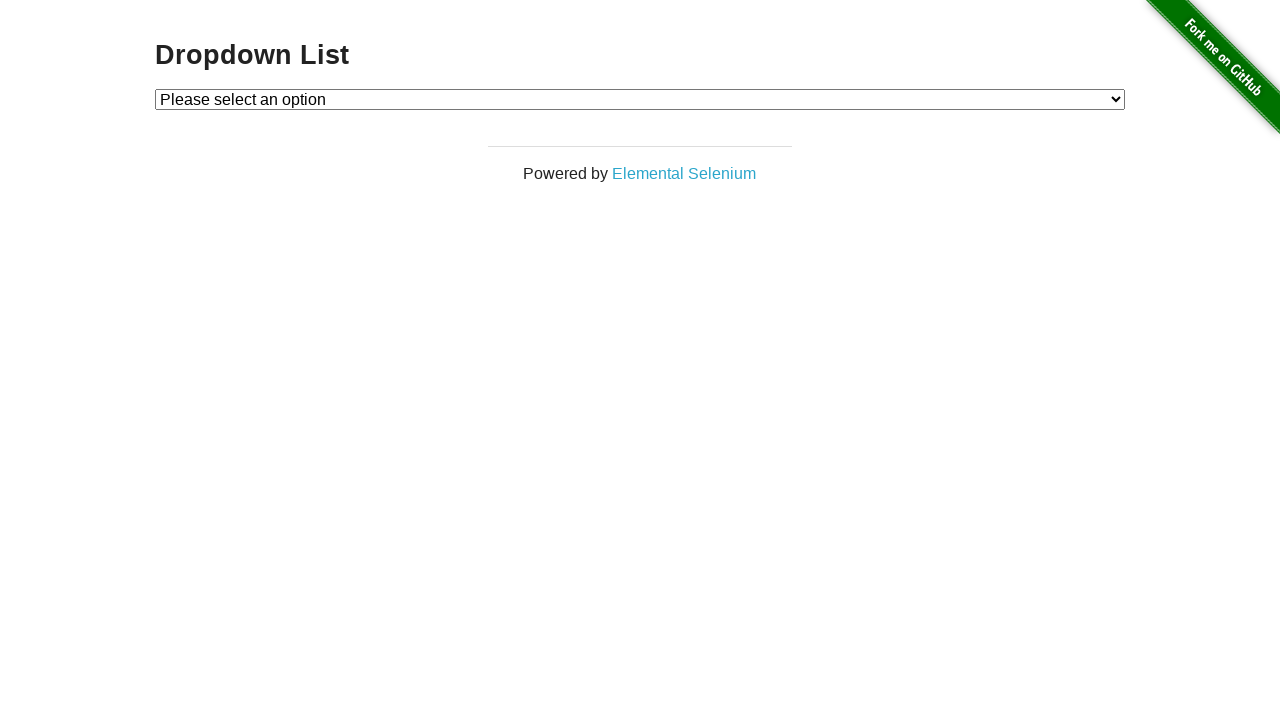

Selected dropdown option by index 1 on #dropdown
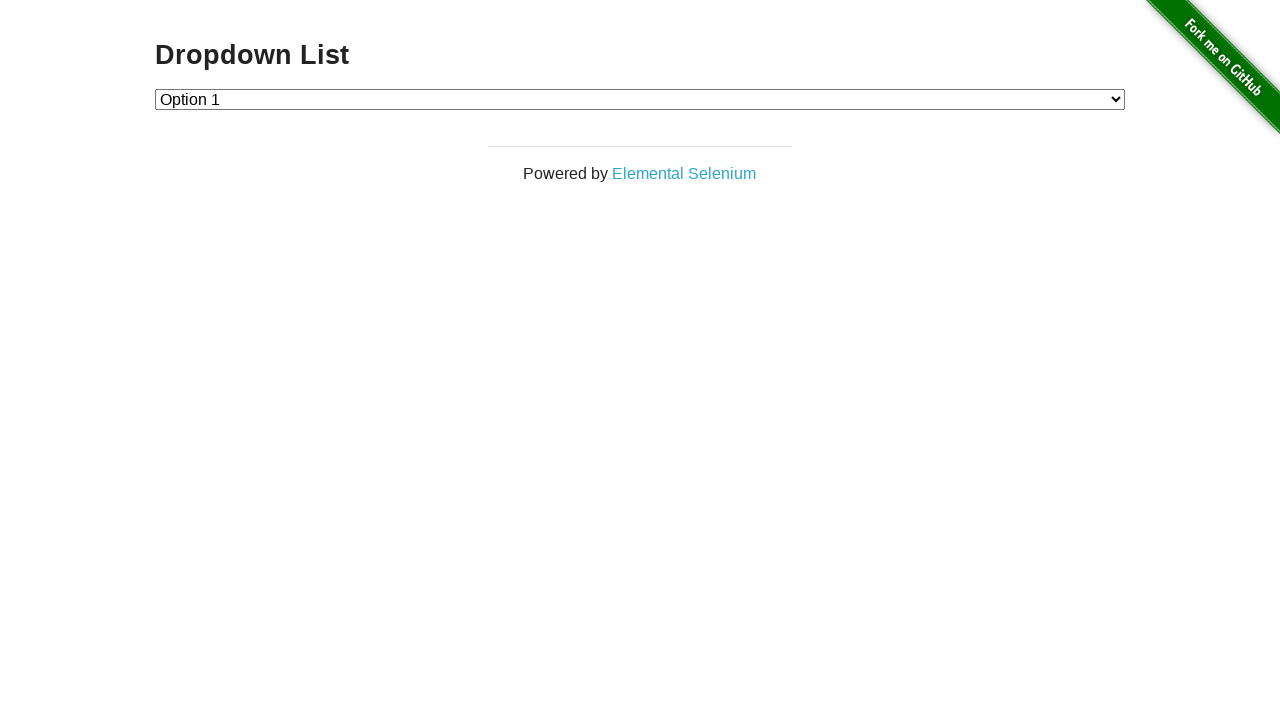

Retrieved selected option text content
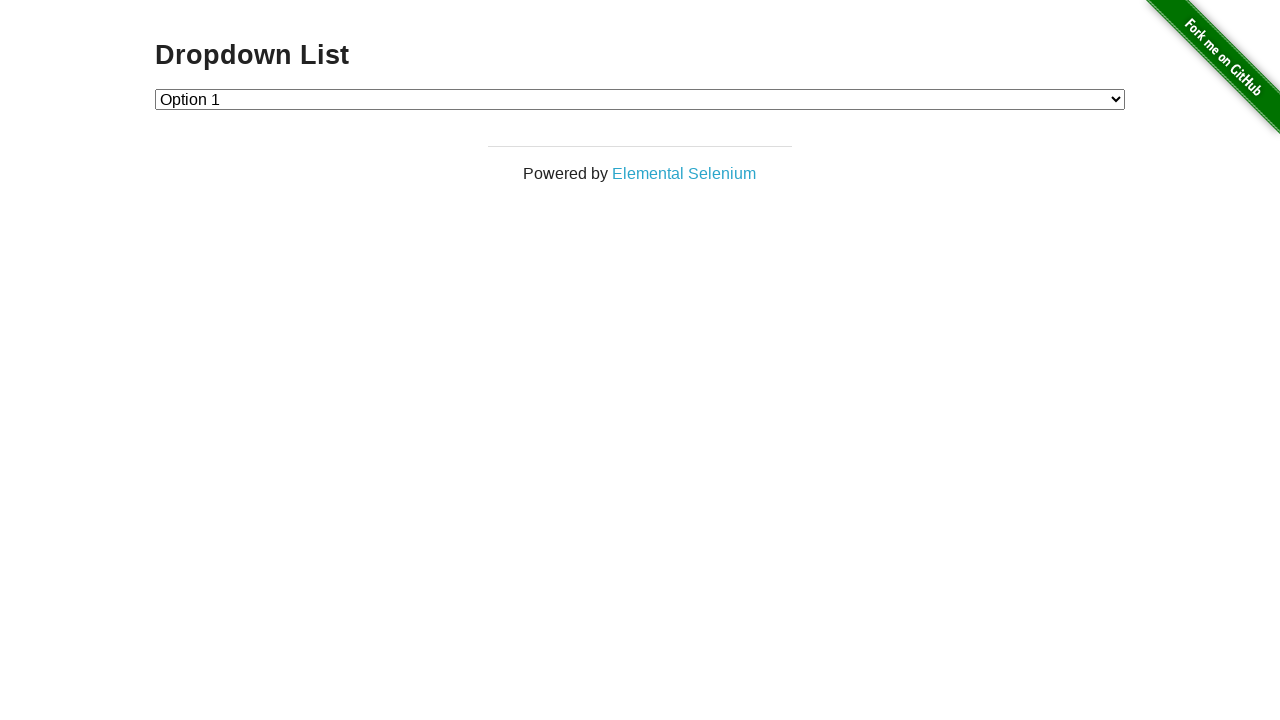

Selected dropdown option by value '2' on #dropdown
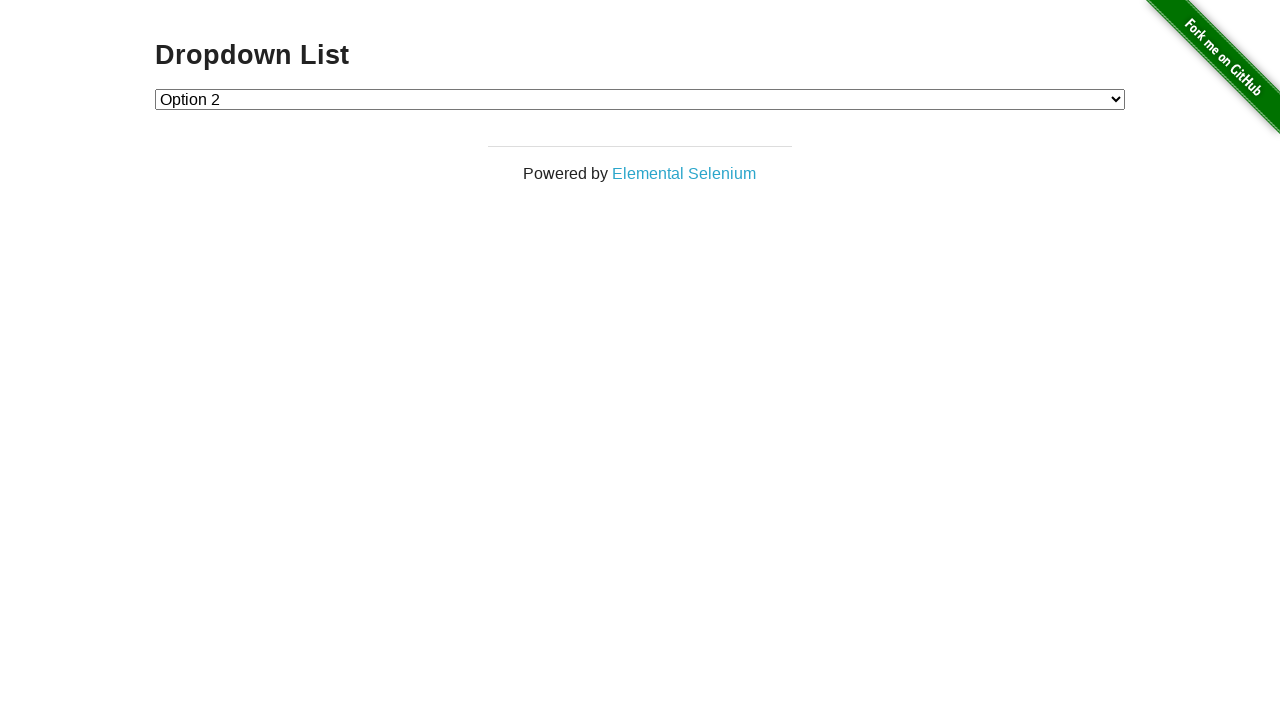

Retrieved selected option text content after value selection
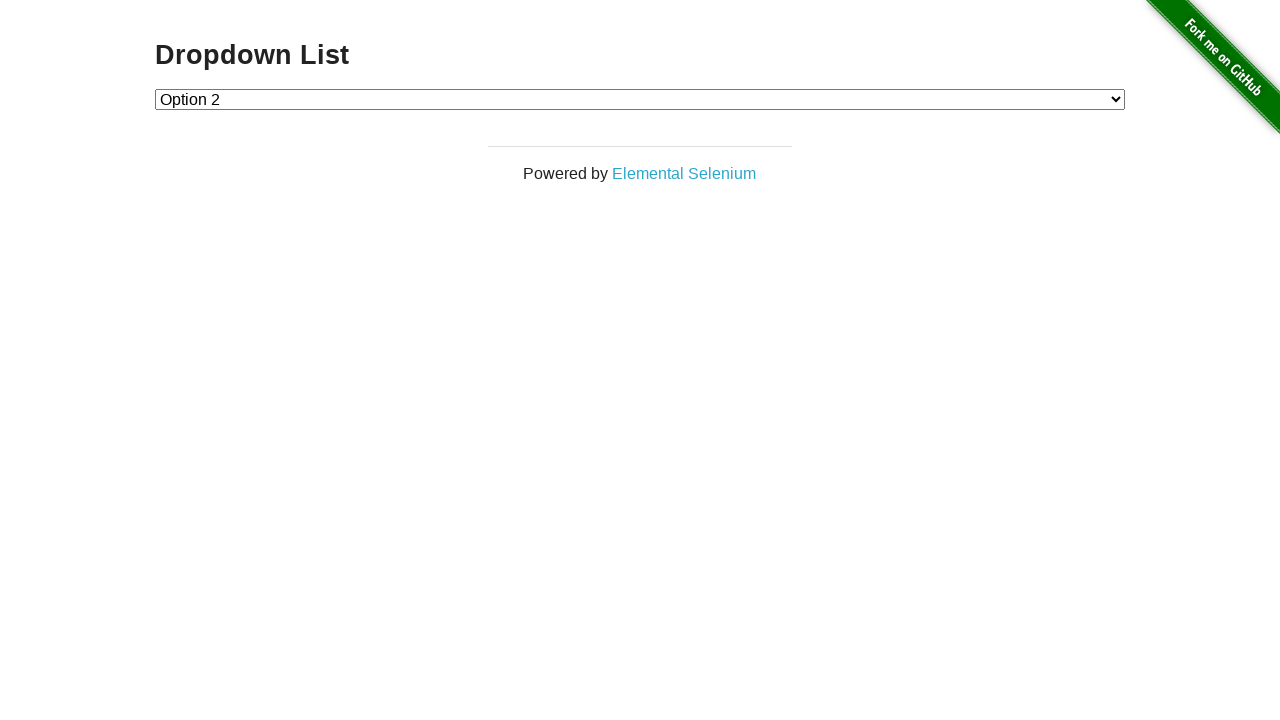

Selected dropdown option by label 'Option 1' on #dropdown
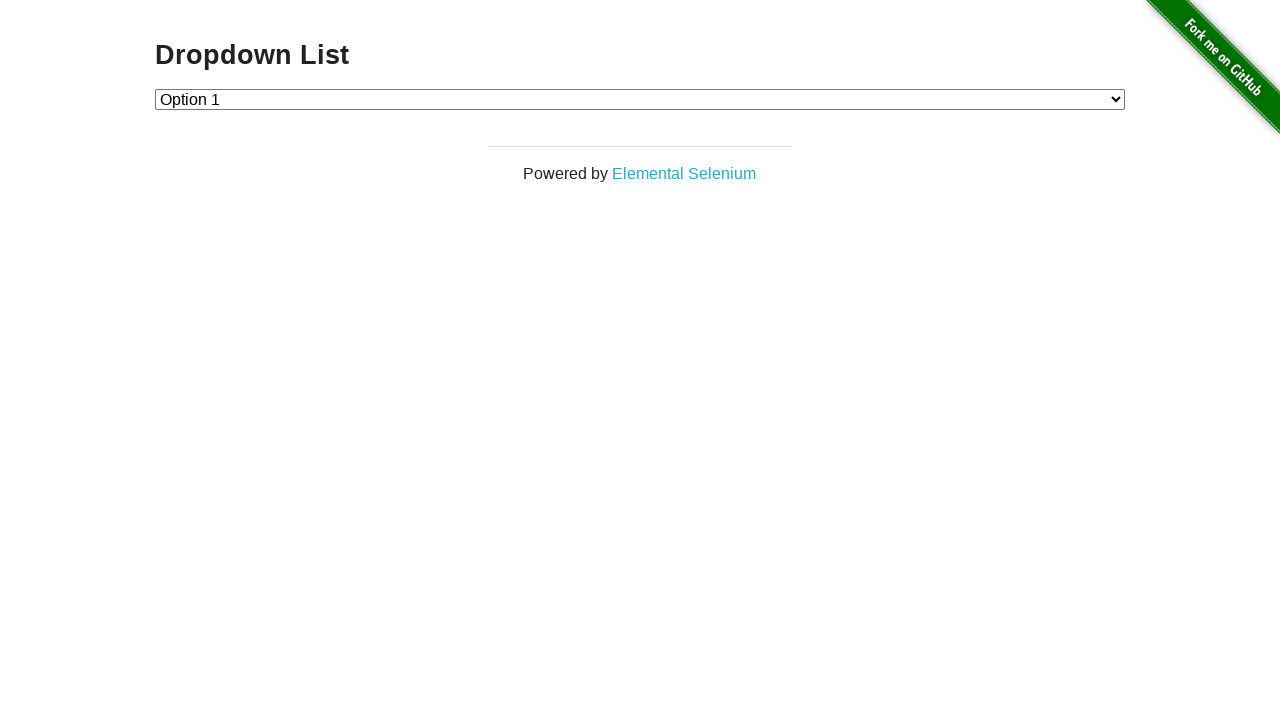

Retrieved selected option text content after label selection
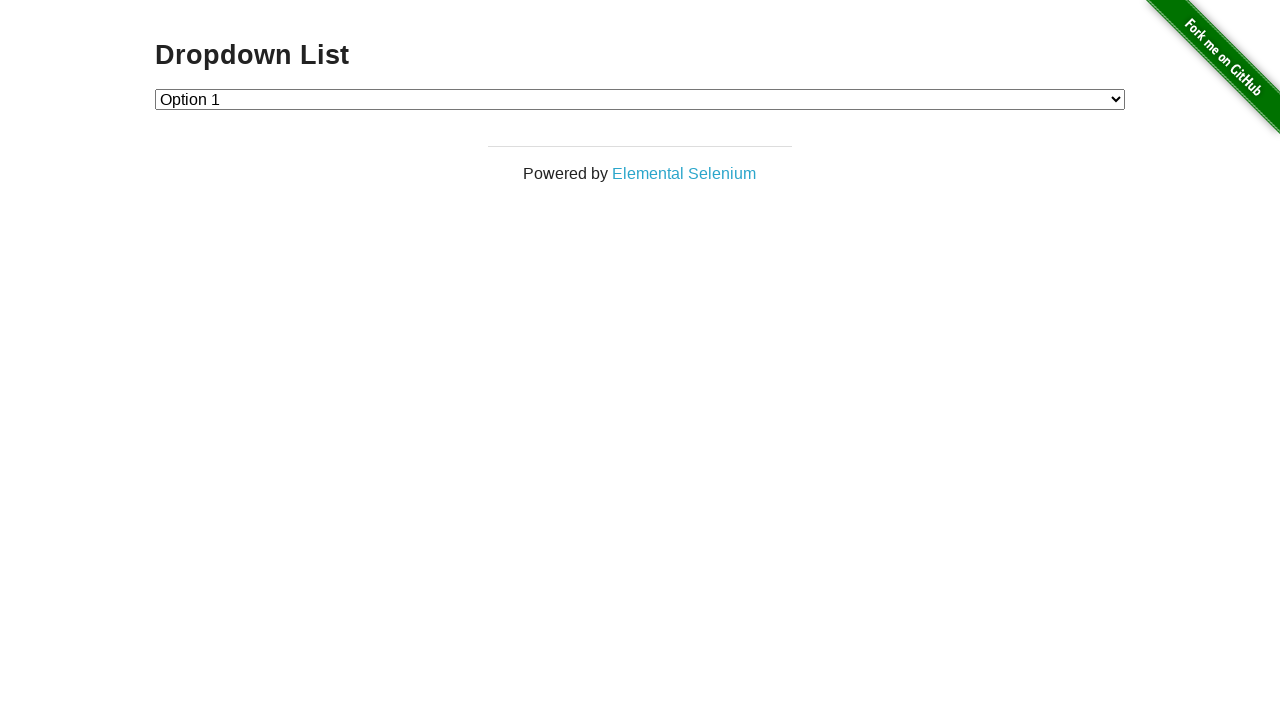

Retrieved all dropdown option text contents
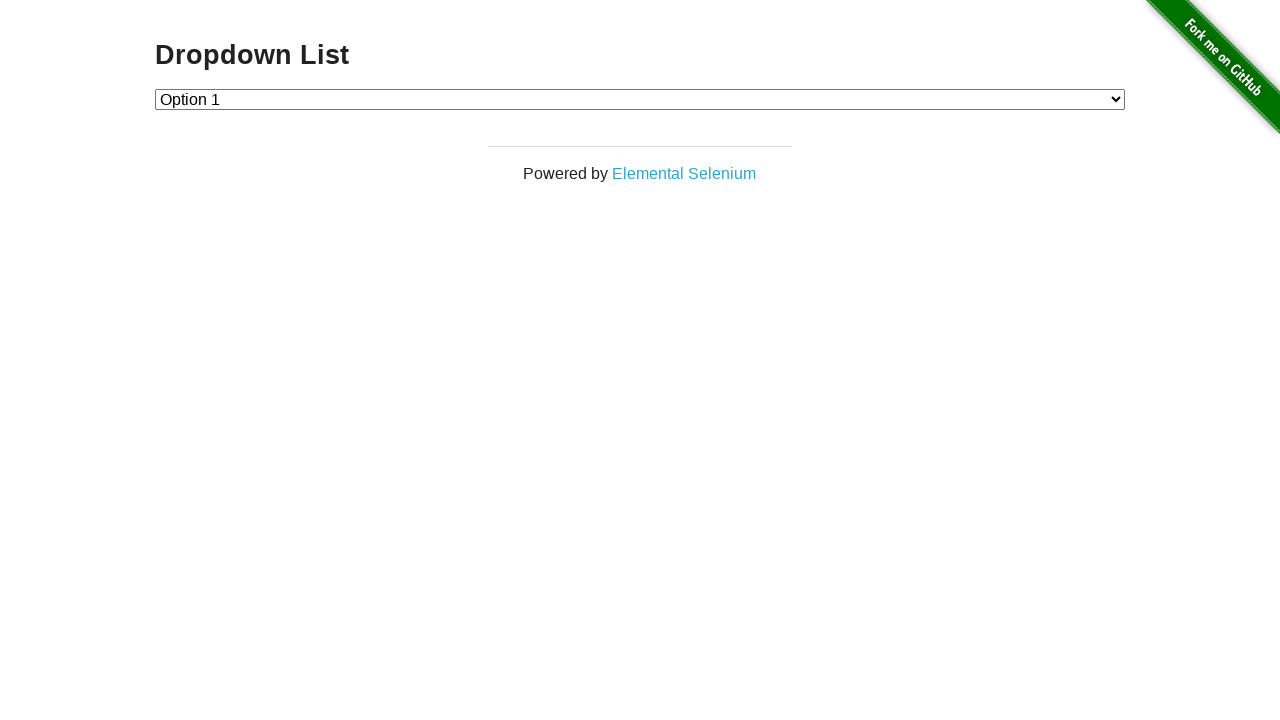

Counted total number of dropdown options
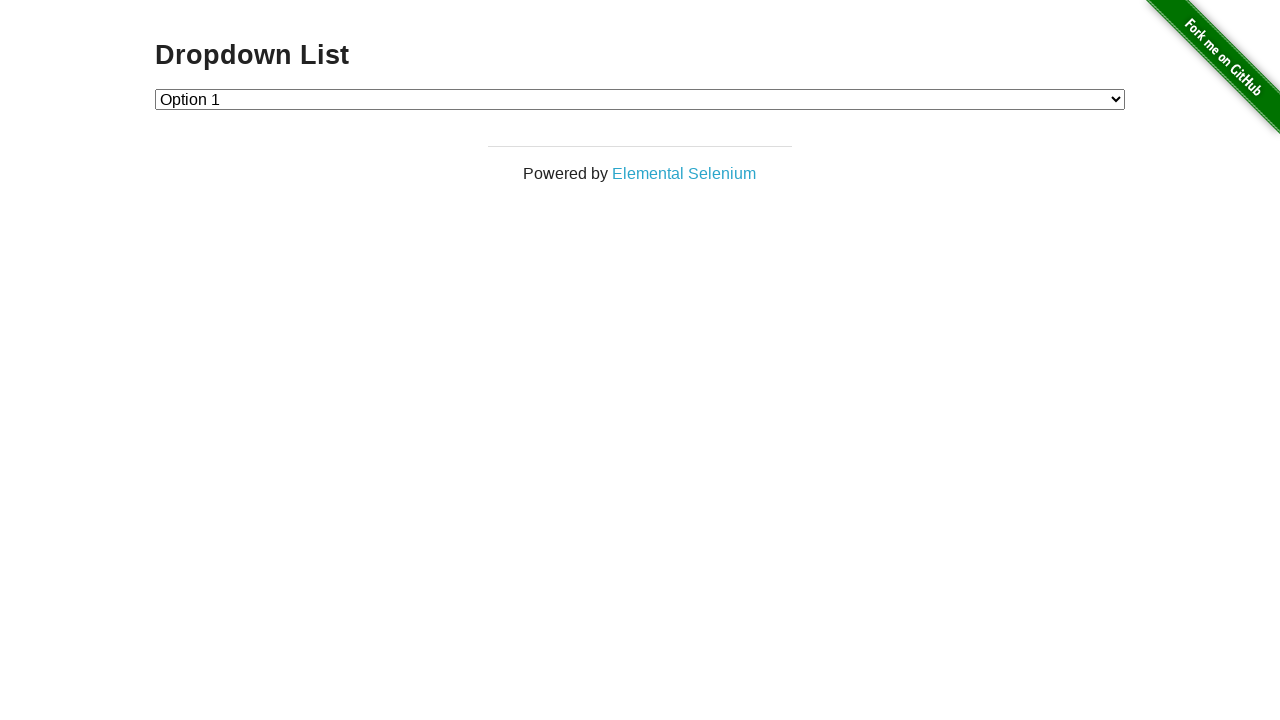

Verified dropdown option count - assertion failed, expected 4 but got different count
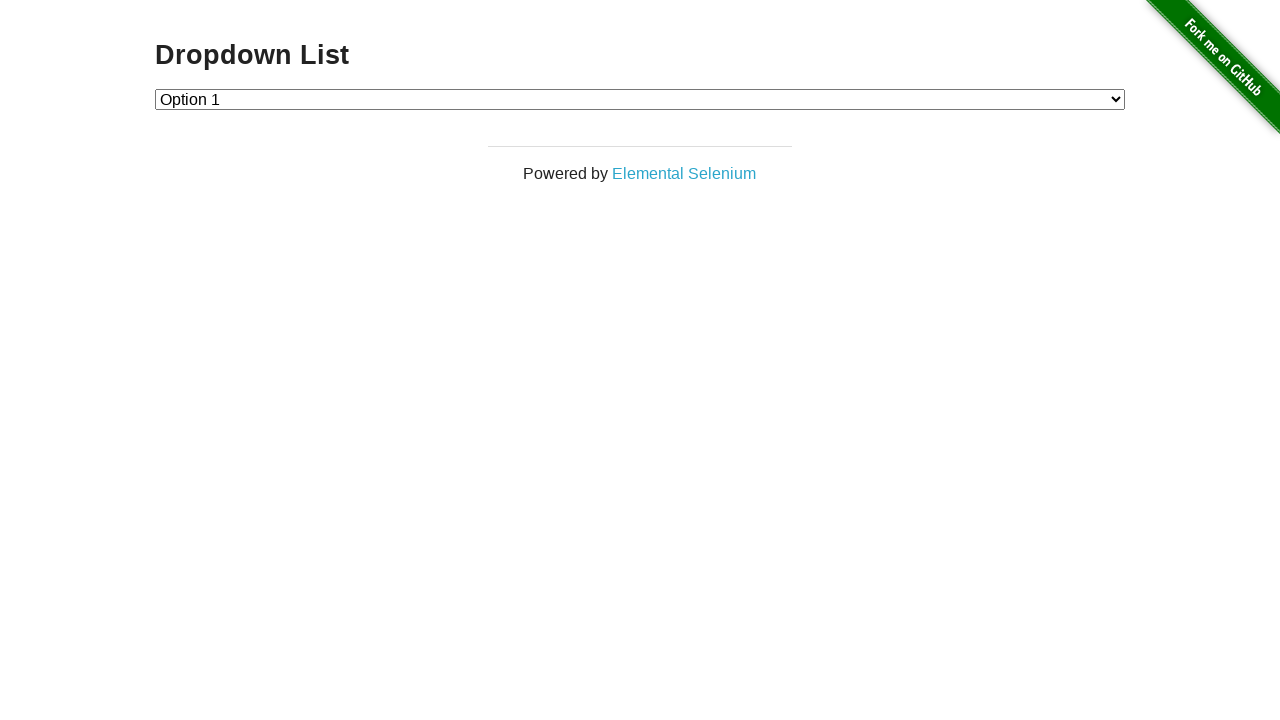

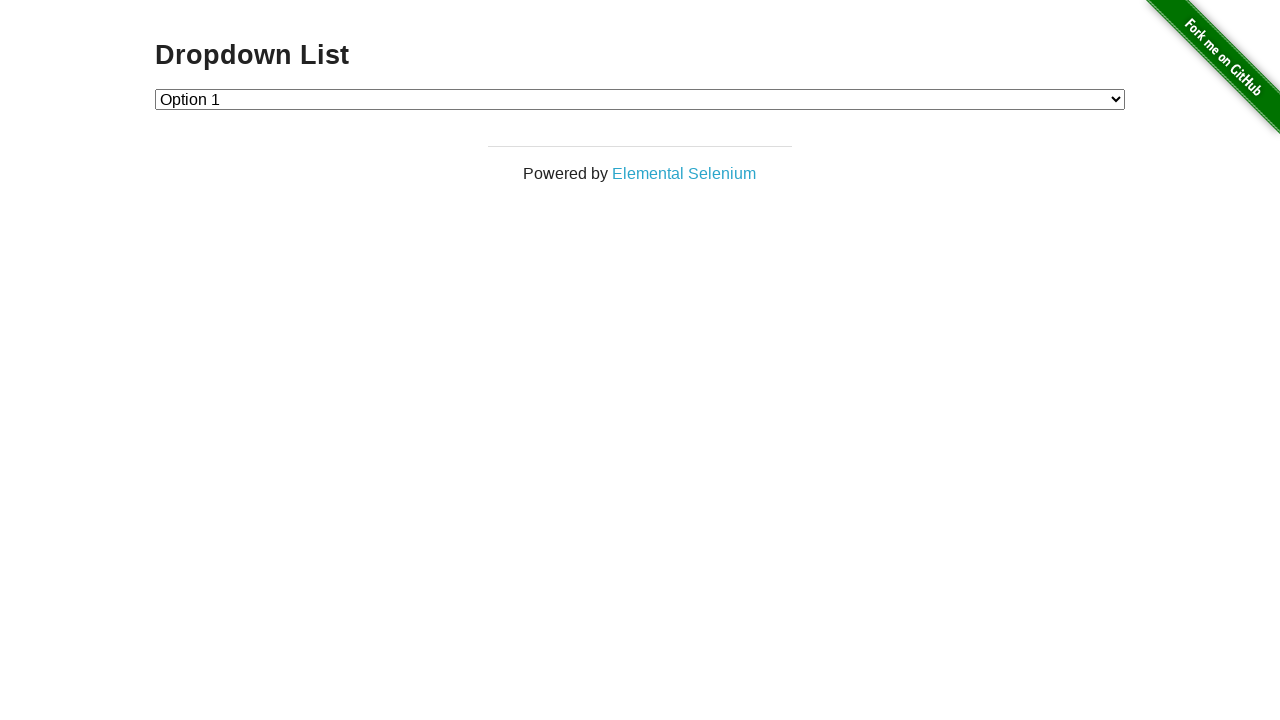